Tests hover functionality by hovering over the first avatar image and verifying that the additional user information (figcaption) appears on the page.

Starting URL: http://the-internet.herokuapp.com/hovers

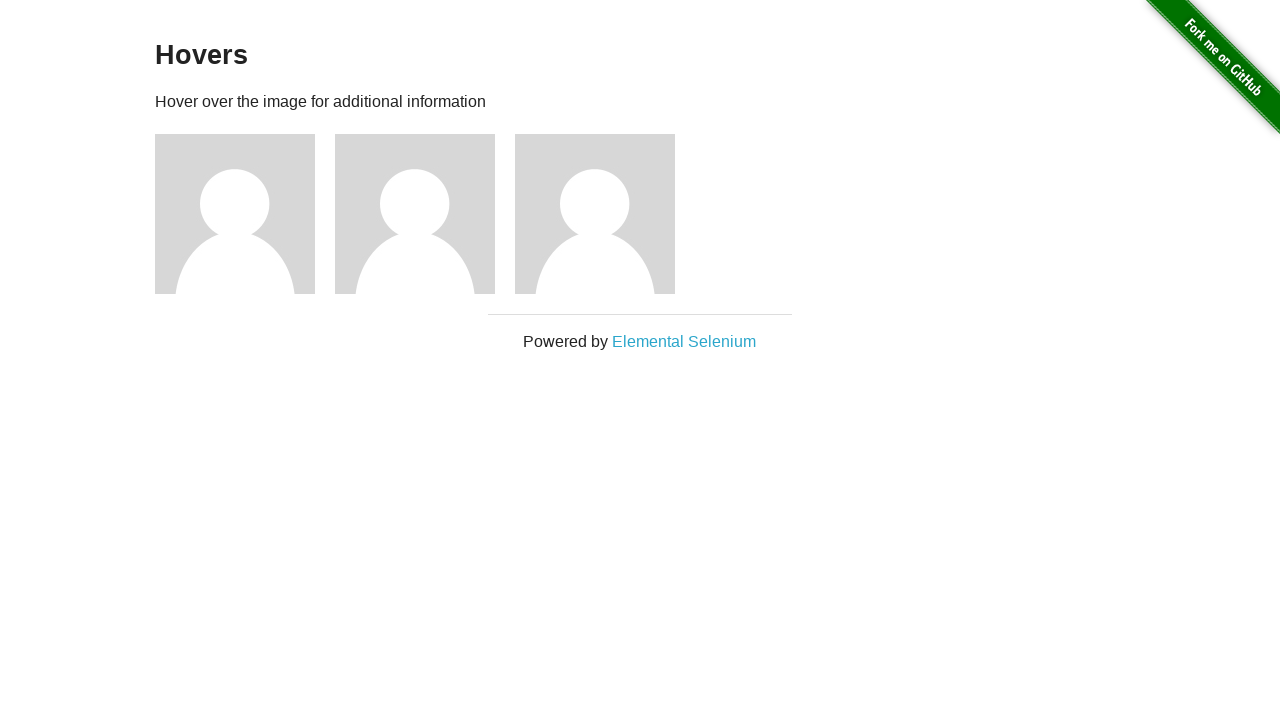

Located the first avatar element
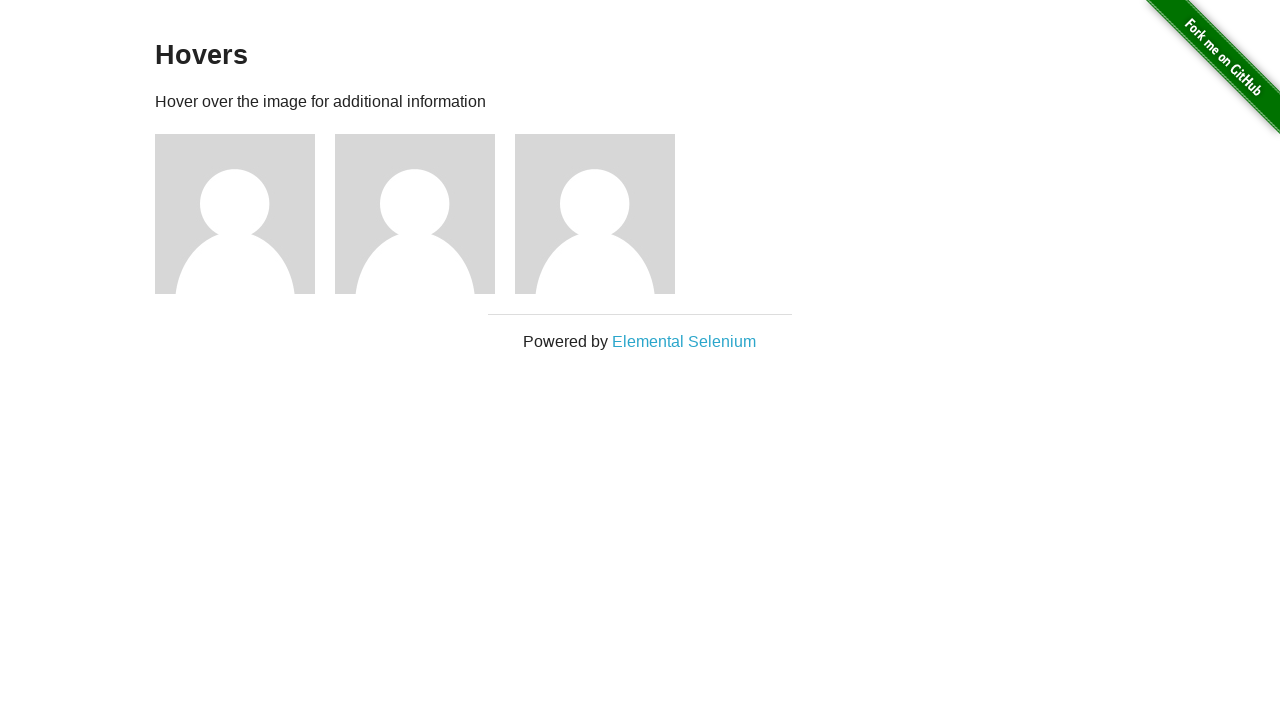

Hovered over the first avatar image at (245, 214) on .figure >> nth=0
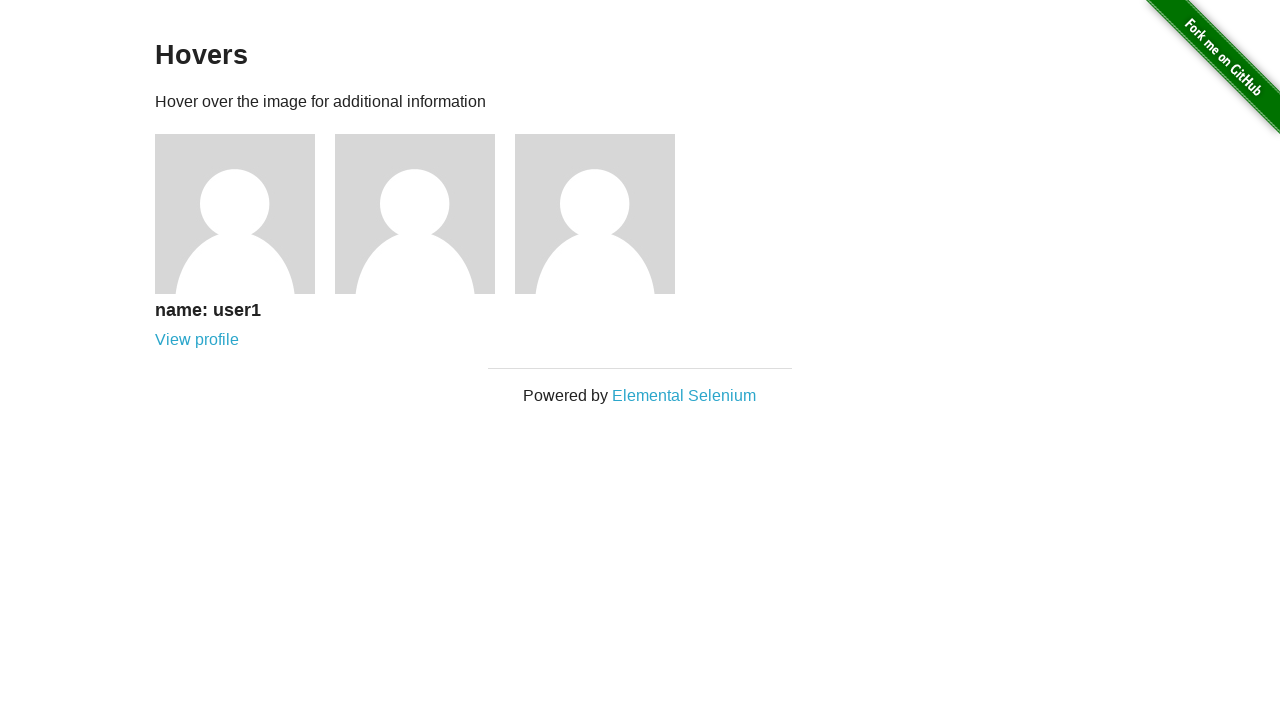

Located the avatar caption element
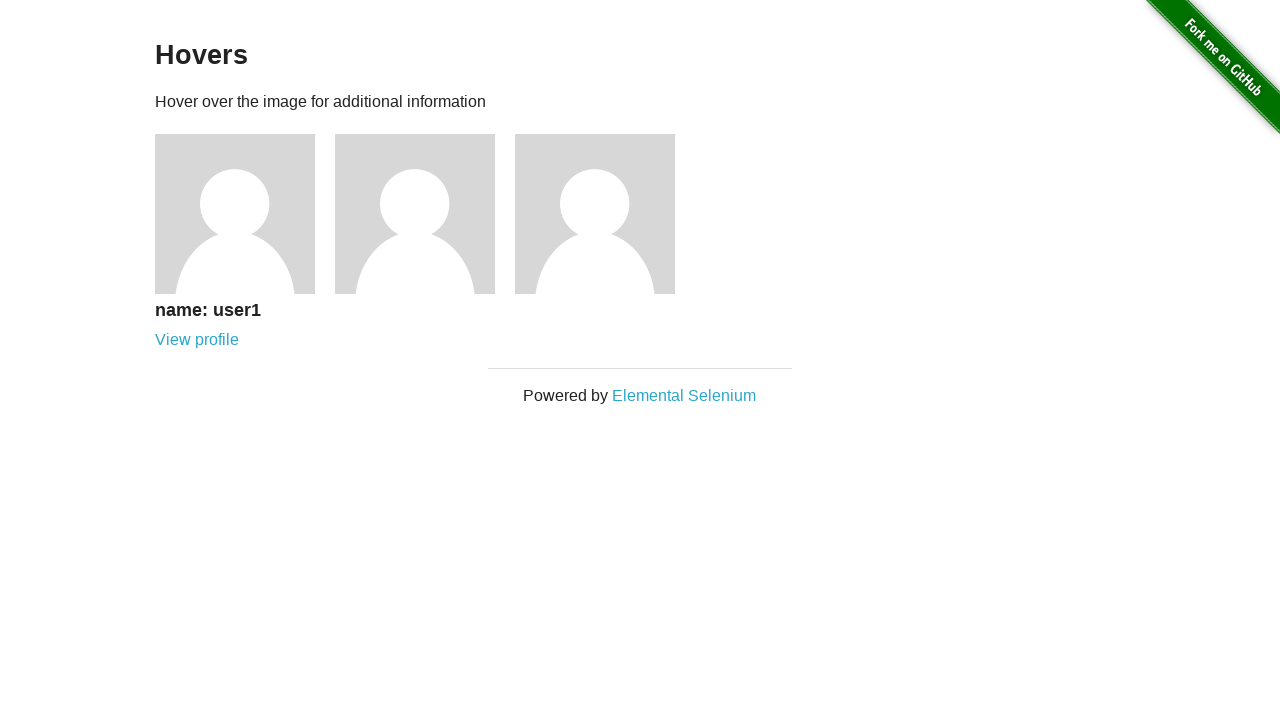

Verified that the user information (figcaption) is visible
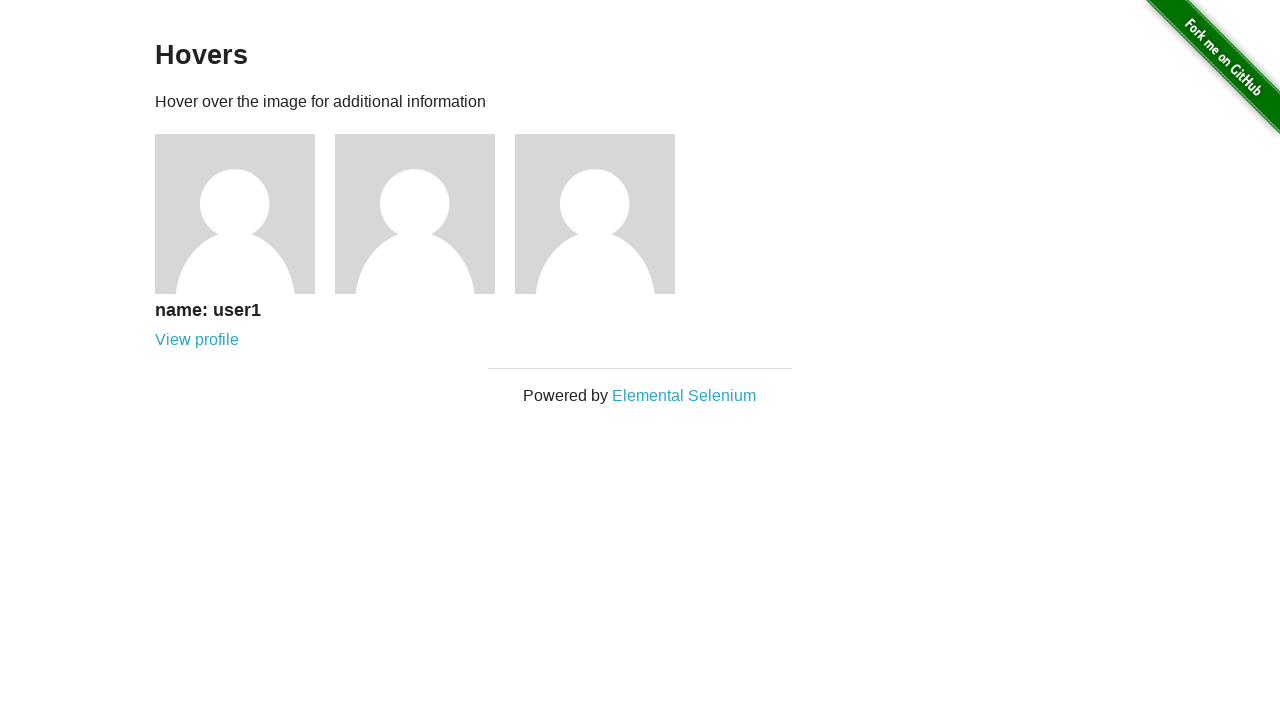

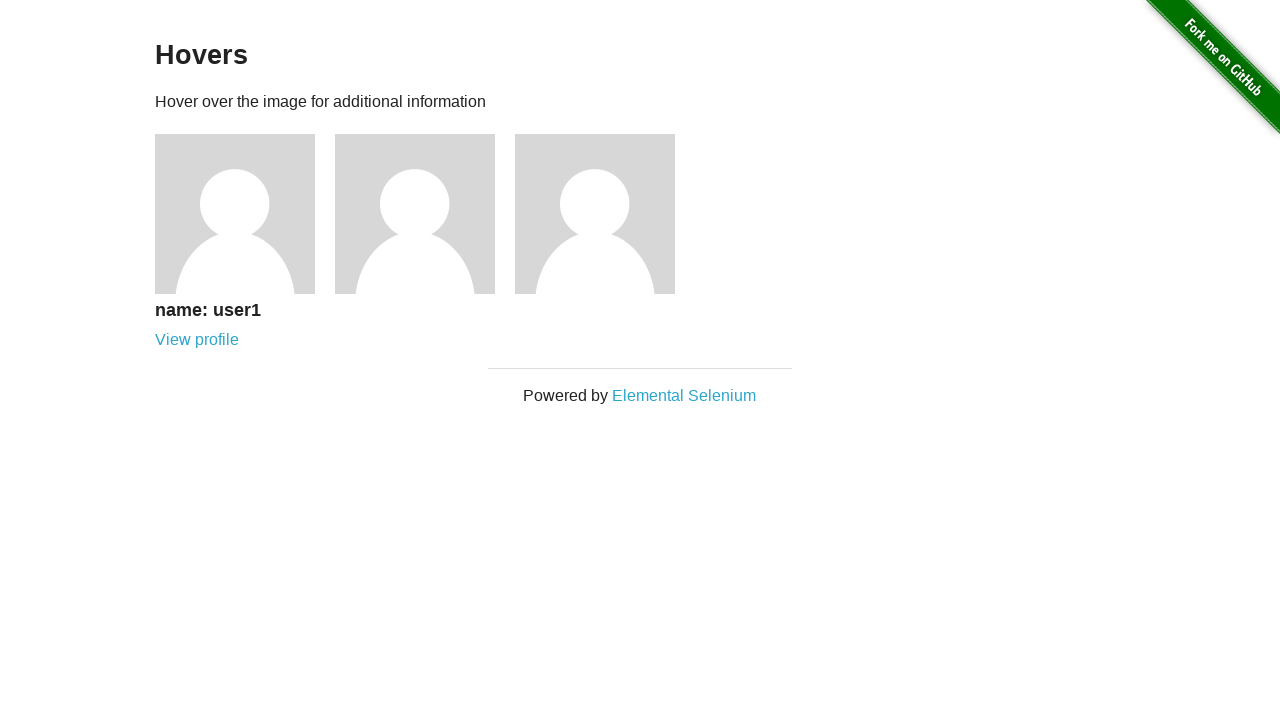